Tests browsing languages by navigating to Browse Languages and selecting category P to view languages.

Starting URL: https://www.99-bottles-of-beer.net/

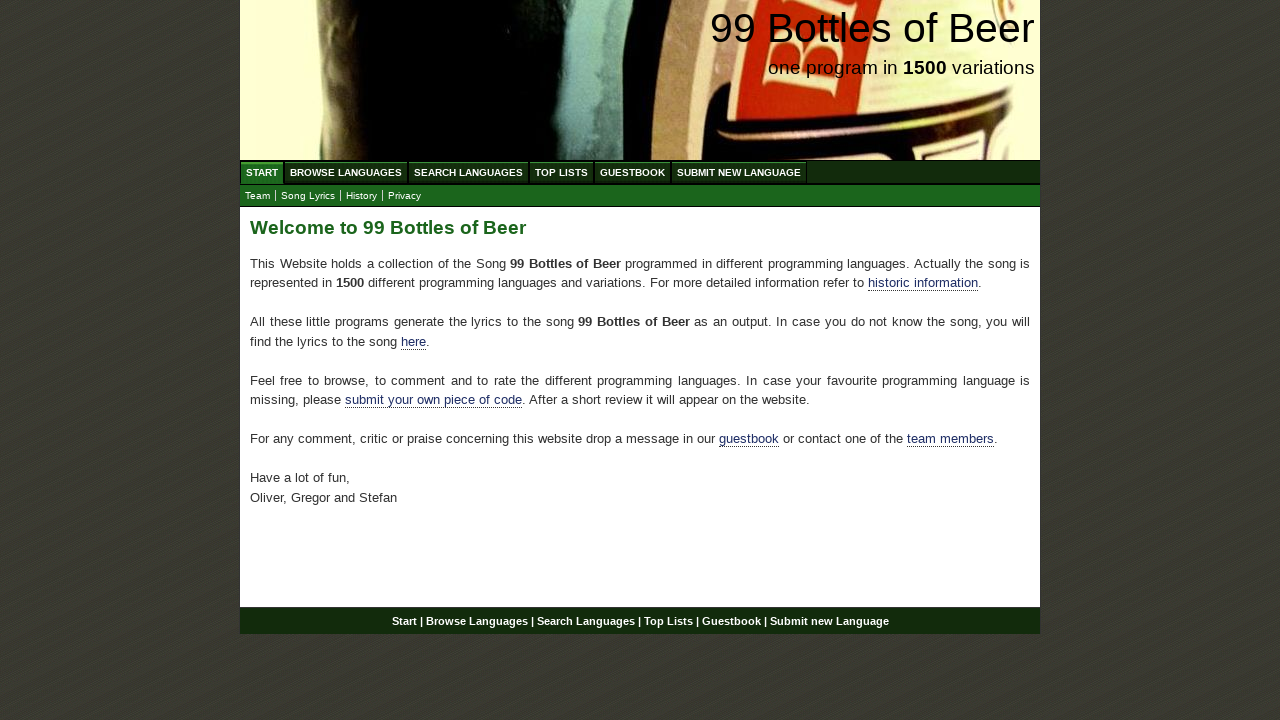

Clicked on Browse Languages menu at (346, 172) on xpath=//ul[@id='menu']//a[@href='/abc.html']
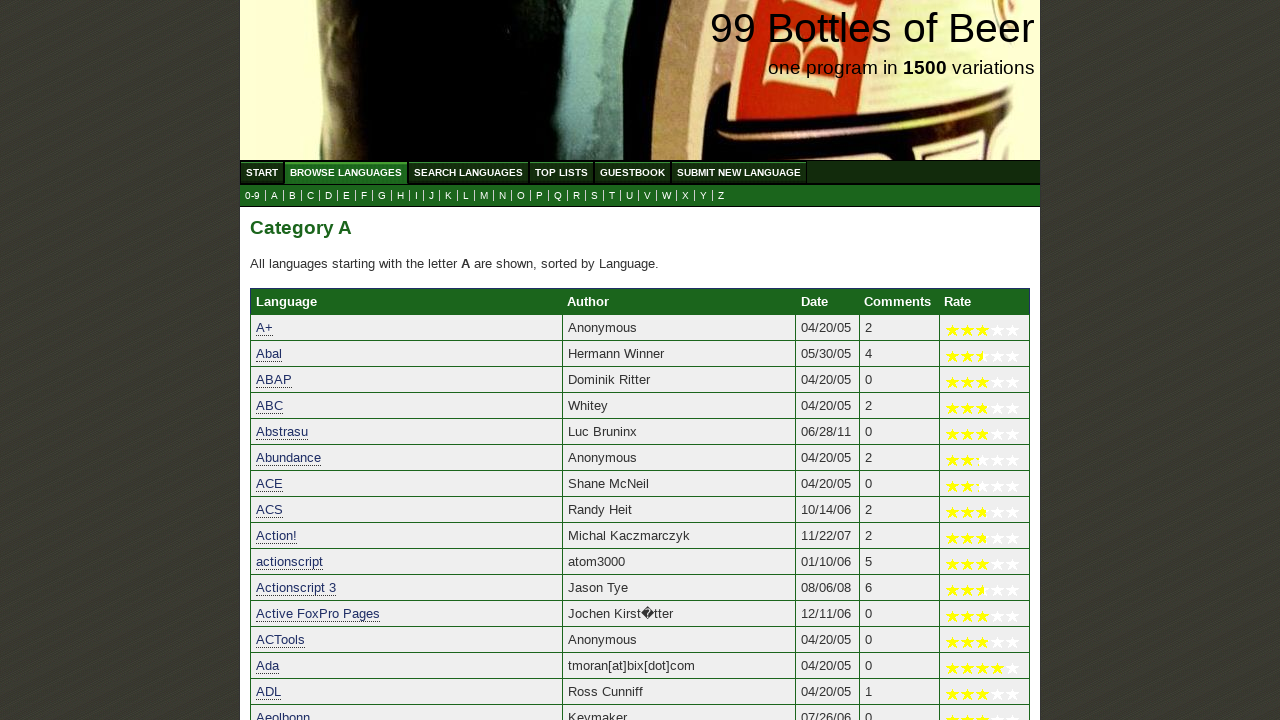

Clicked on category letter P at (540, 196) on xpath=//ul[@id='submenu']//a[@href='p.html']
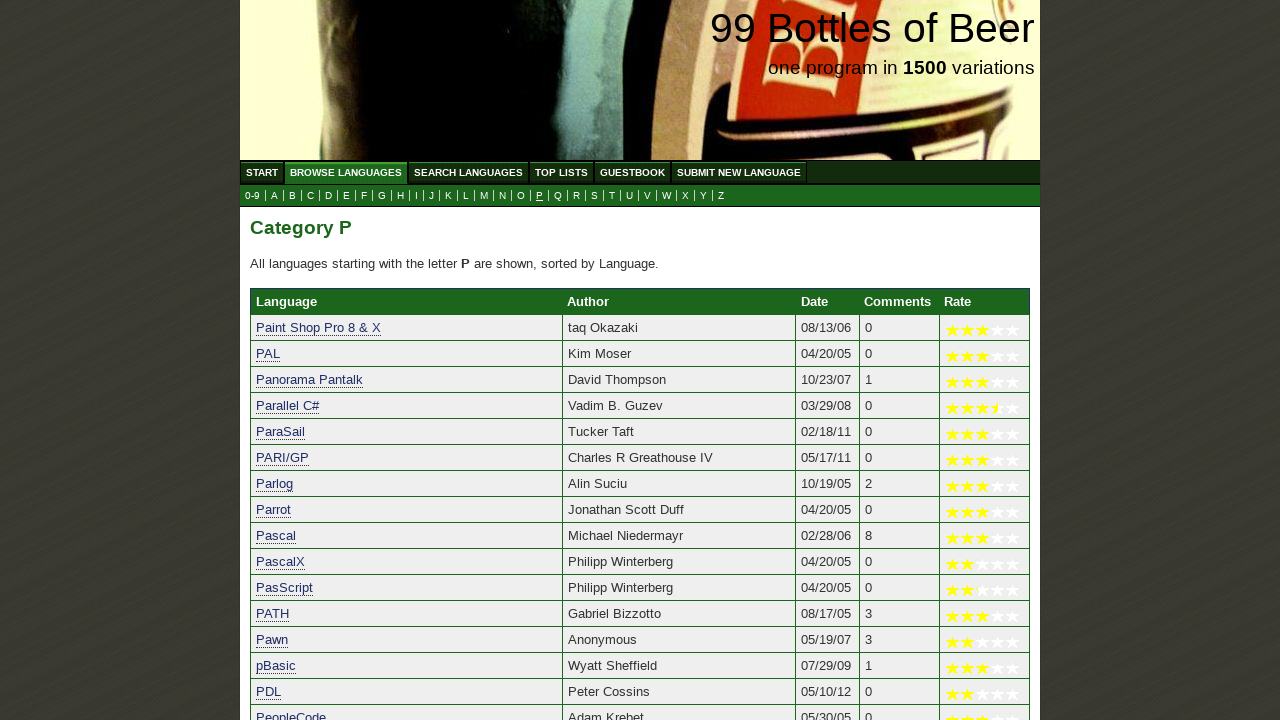

Languages list displayed for category P
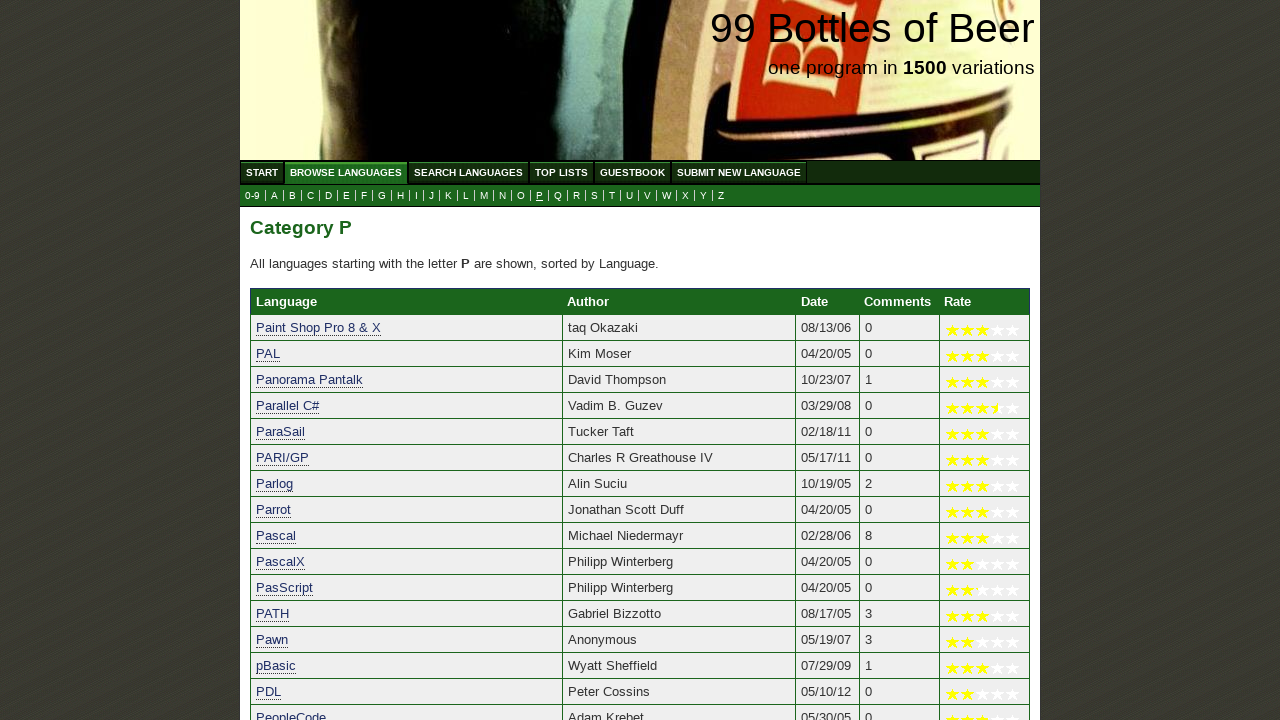

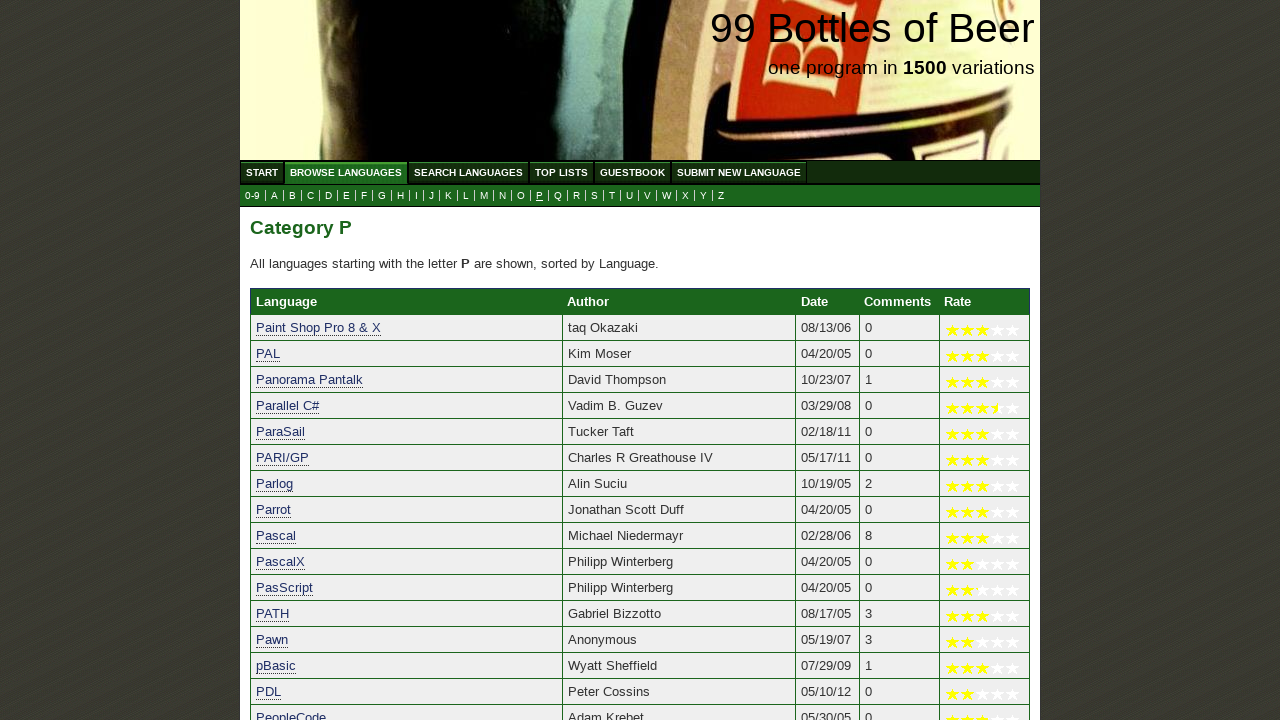